Tests input field functionality by entering a number, clearing the field, and entering a different number

Starting URL: http://the-internet.herokuapp.com/inputs

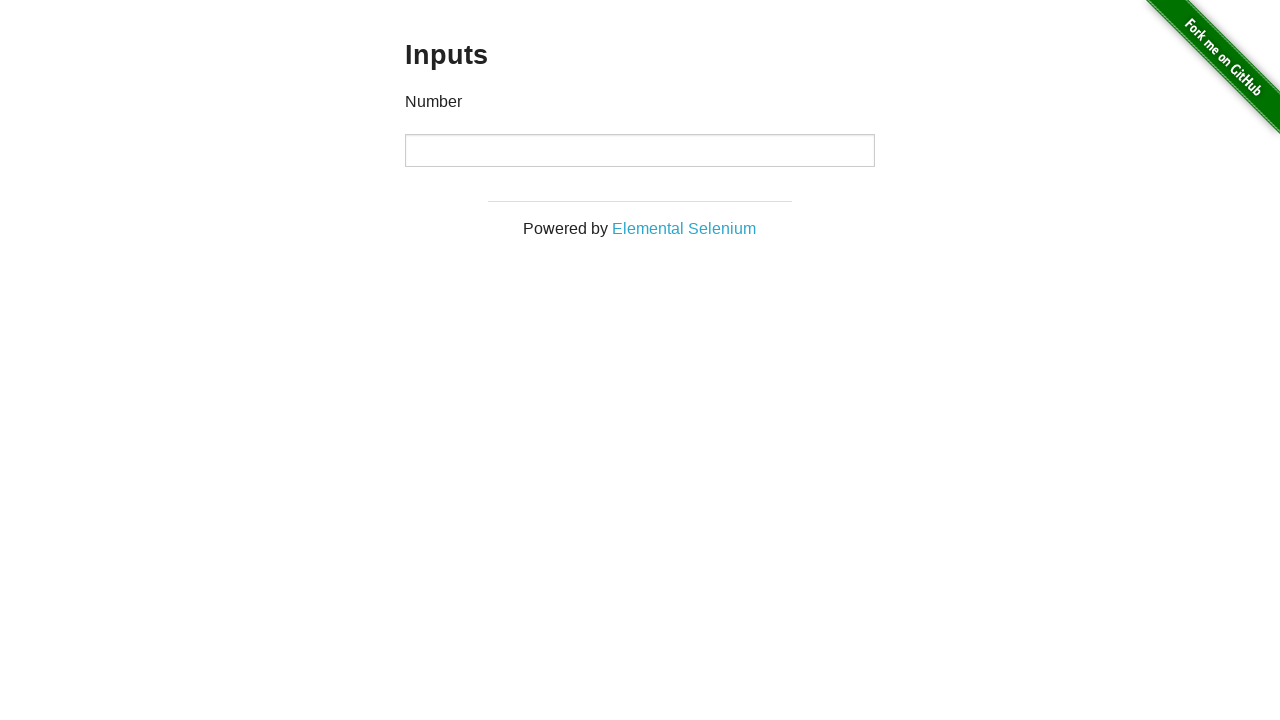

Waited for and located the input field
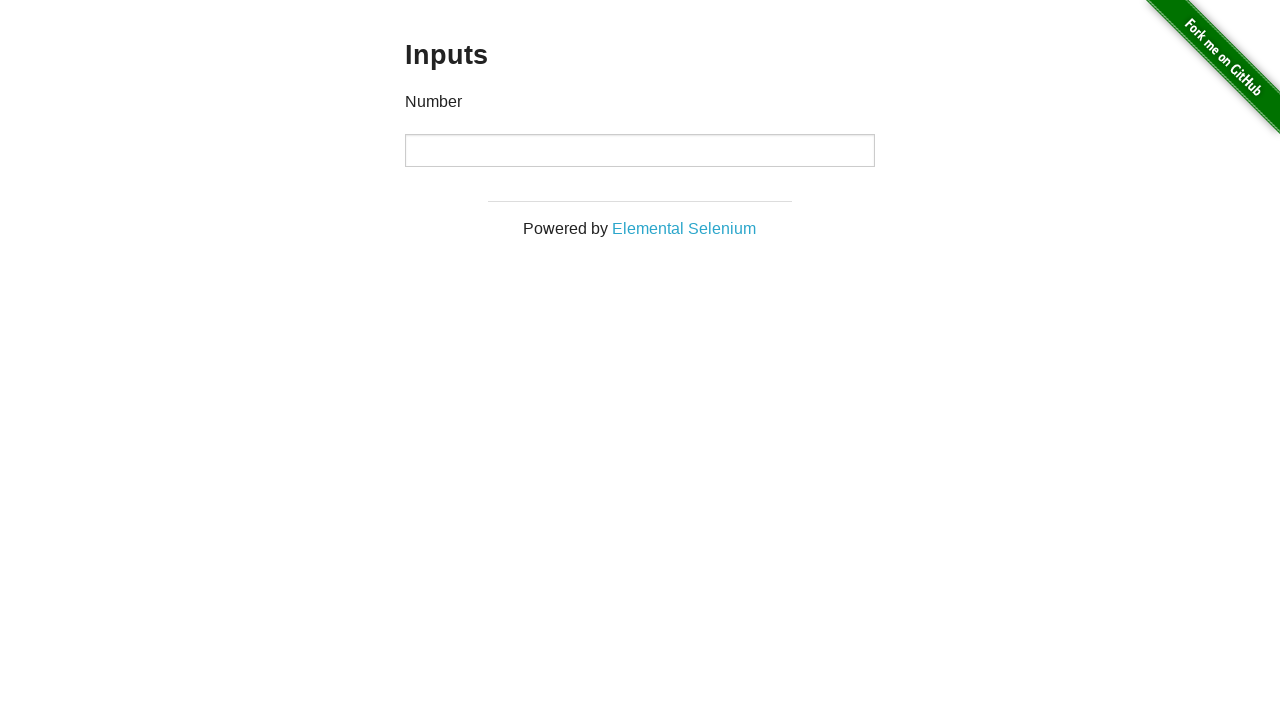

Entered '1000' into the input field on input
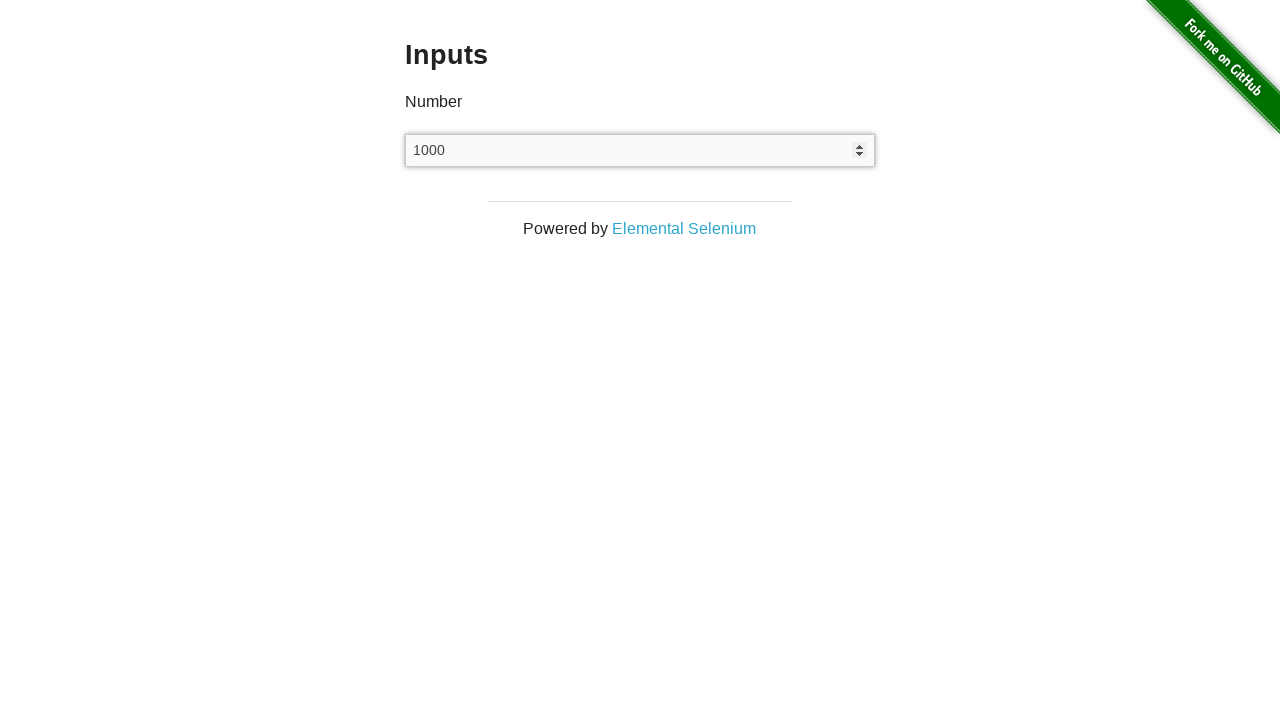

Cleared the input field on input
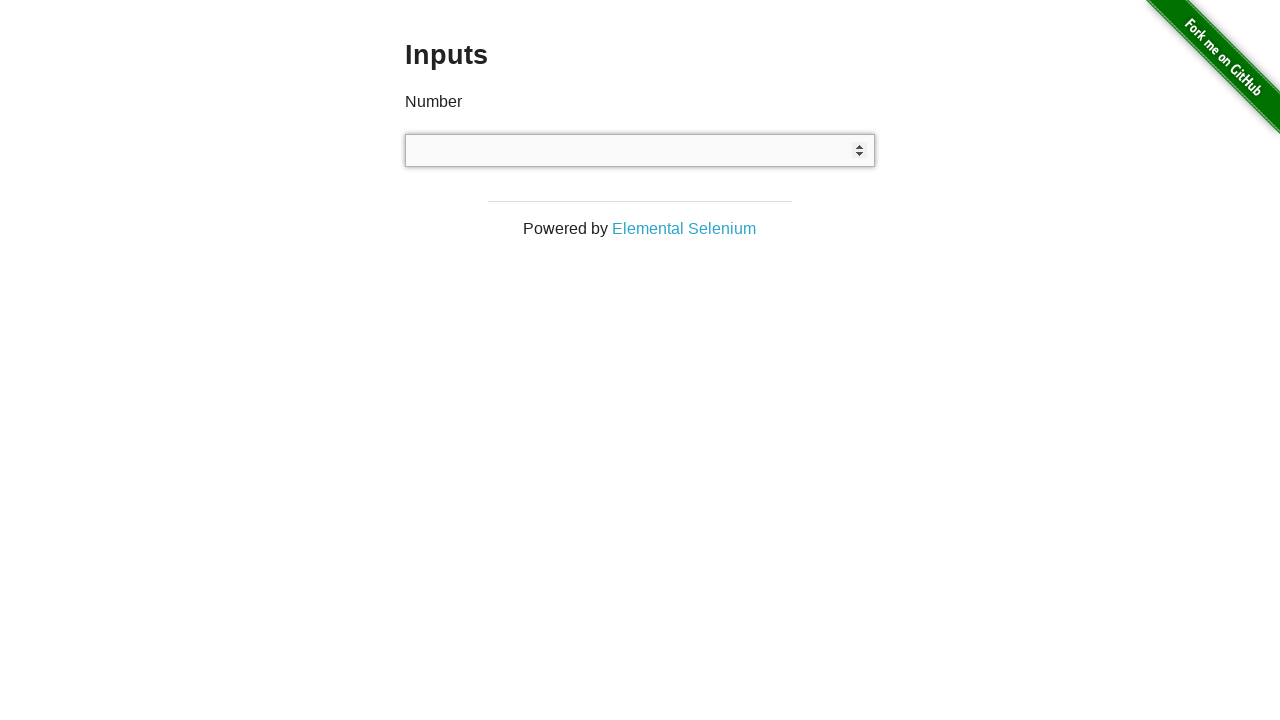

Entered '999' into the input field on input
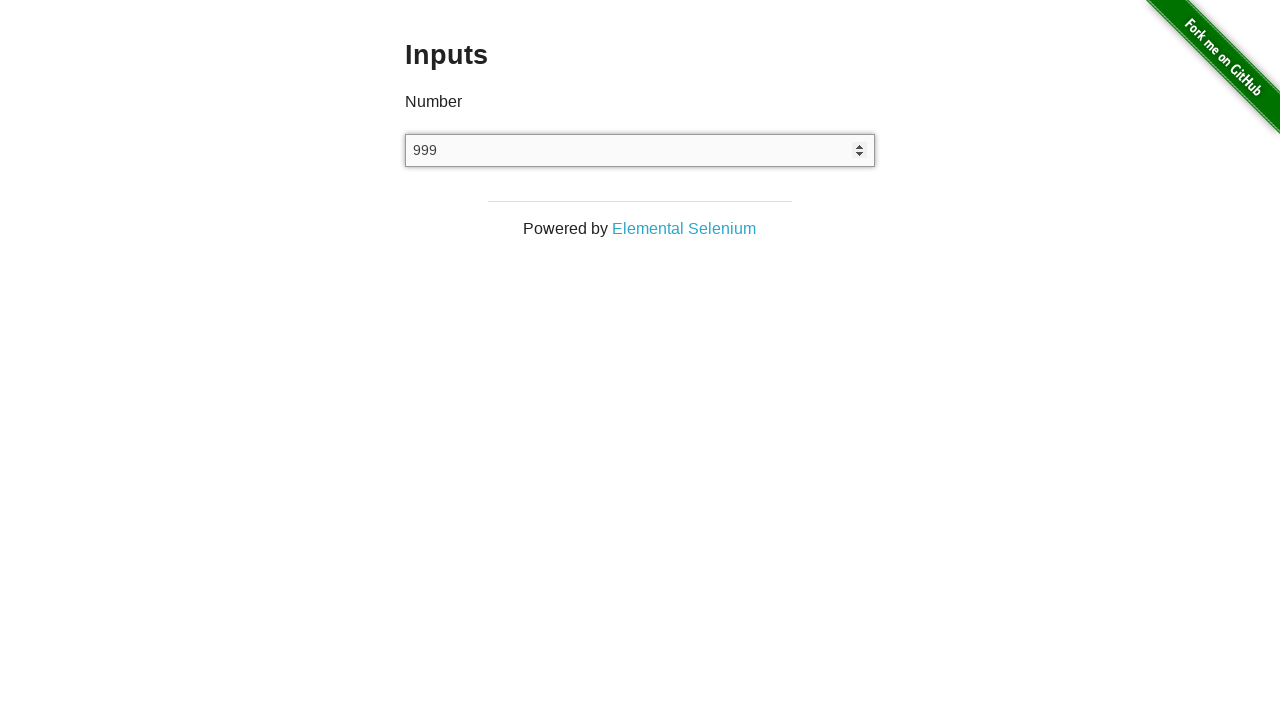

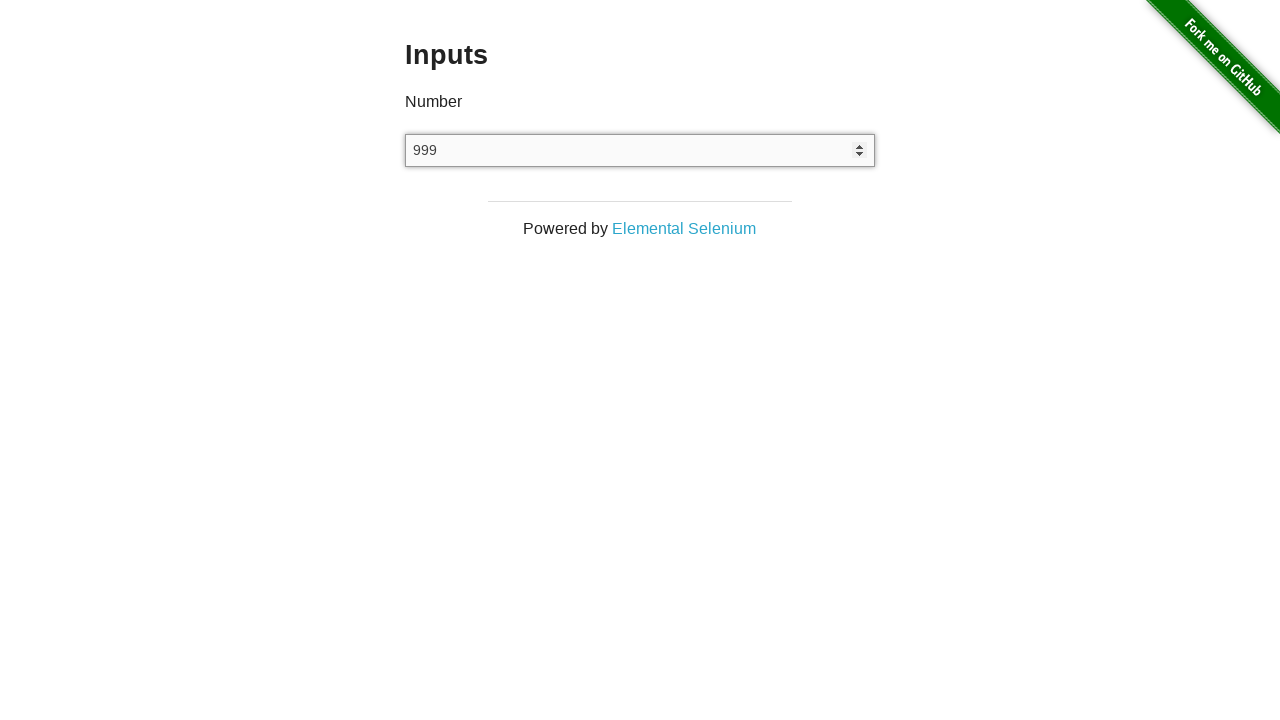